Tests registration form by filling in first name, last name, and email fields, then submitting the form and verifying successful registration message

Starting URL: http://suninjuly.github.io/registration1.html

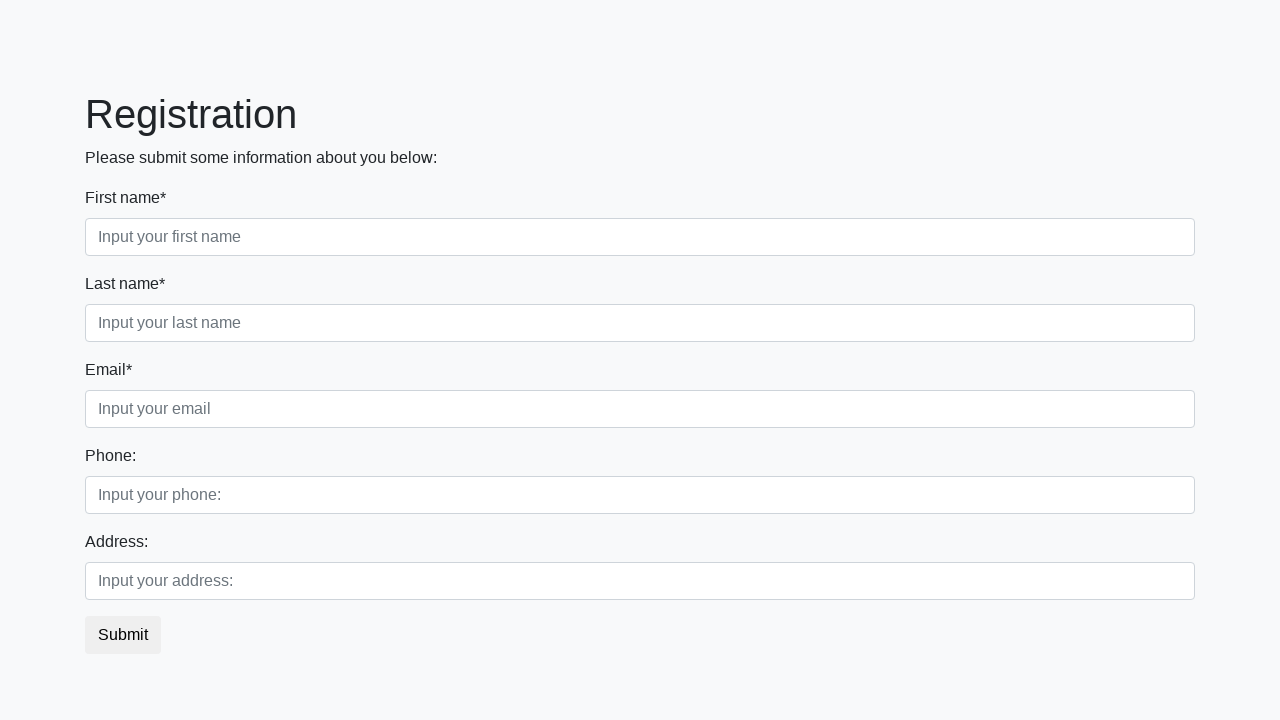

Filled first name field with 'Ivan' on div.first_block > div.form-group.first_class > input
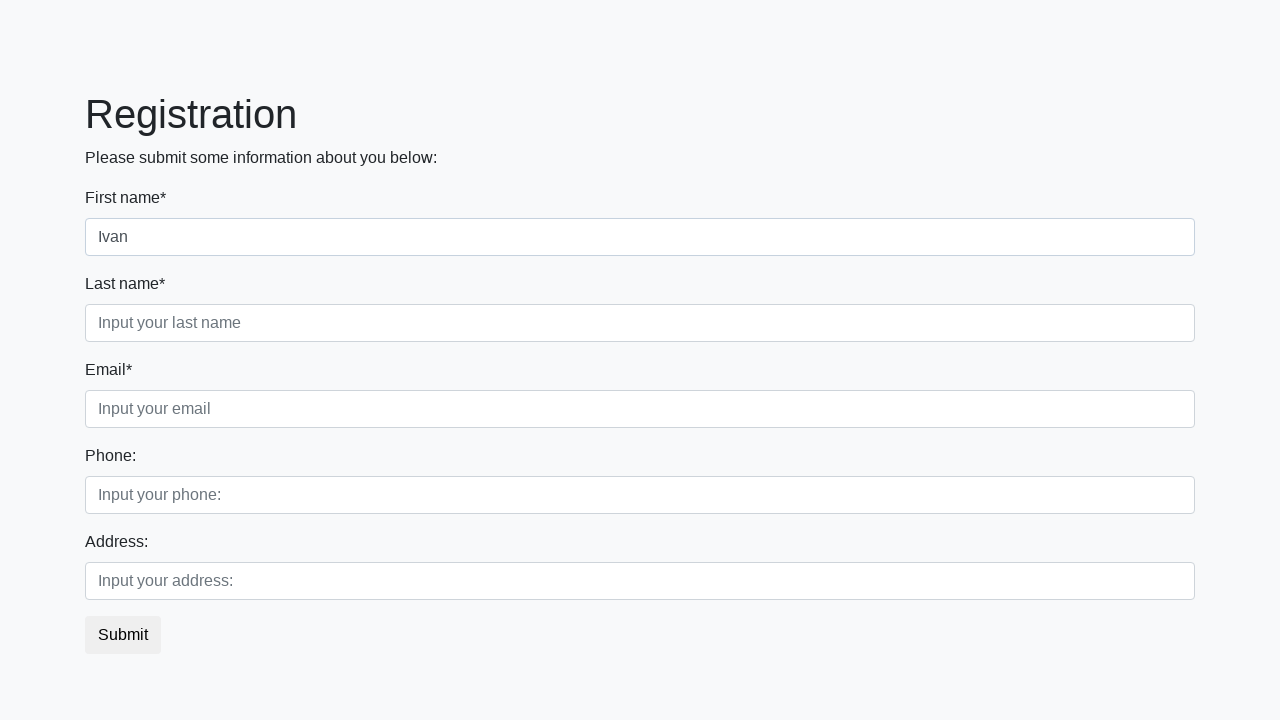

Filled last name field with 'Petrov' on div.first_block > div.form-group.second_class > input
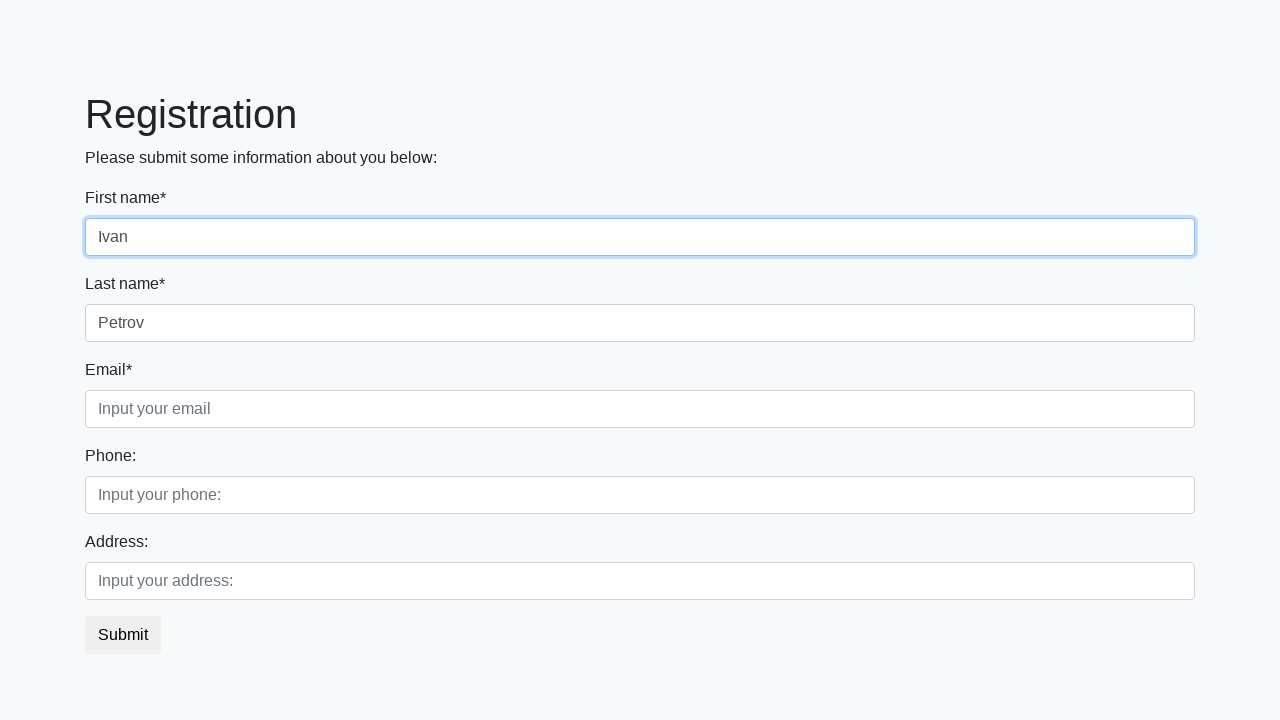

Filled email field with 'ivan@mail.ru' on div.first_block > div.form-group.third_class > input
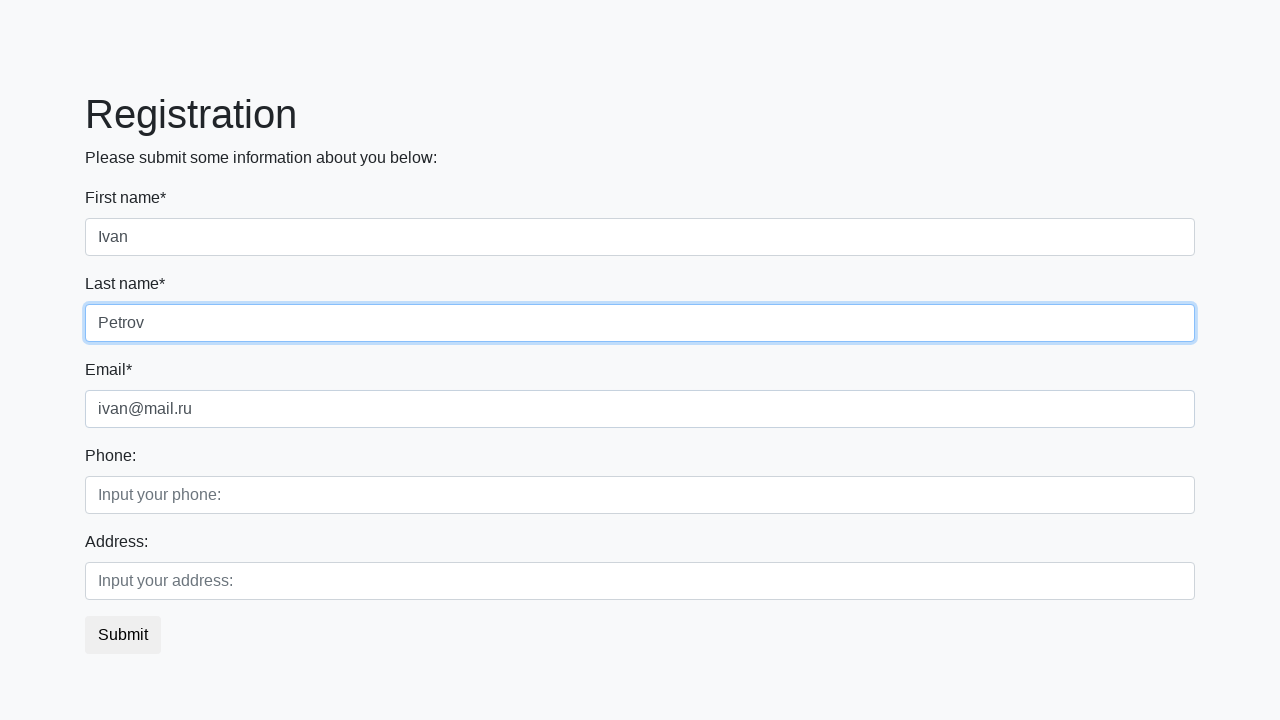

Clicked registration submit button at (123, 635) on button.btn
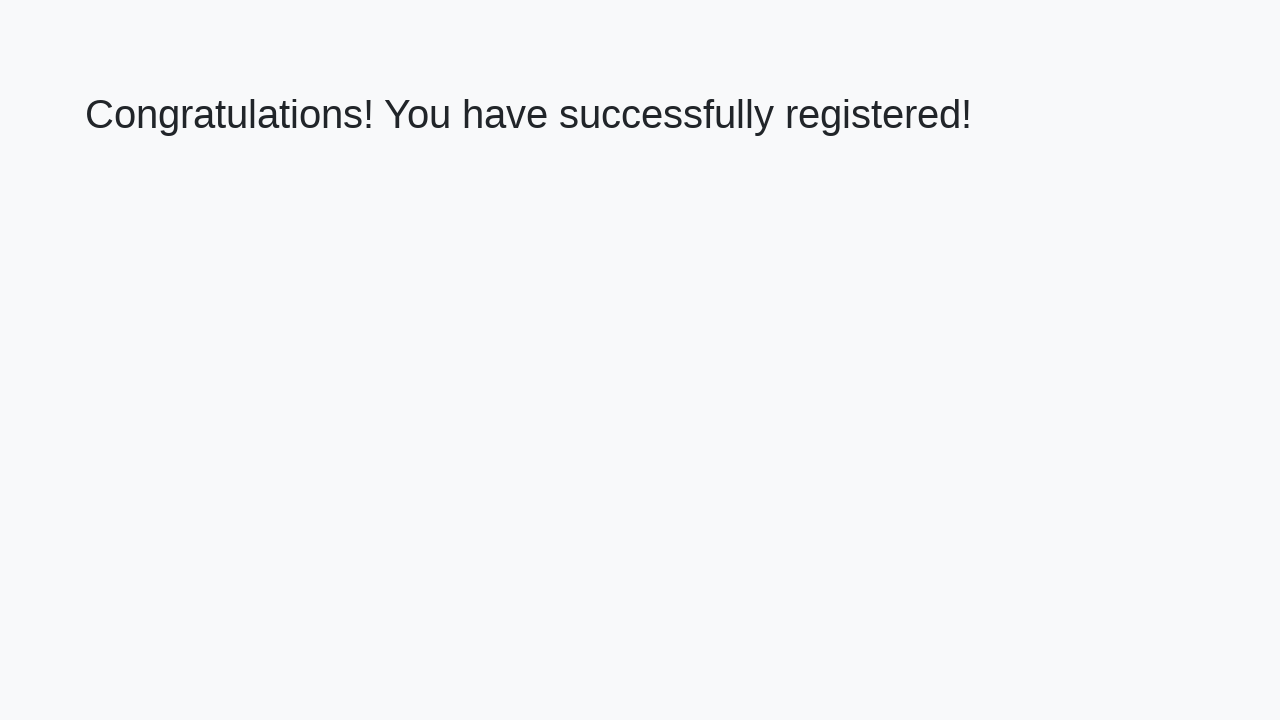

Registration confirmation page loaded with success message heading
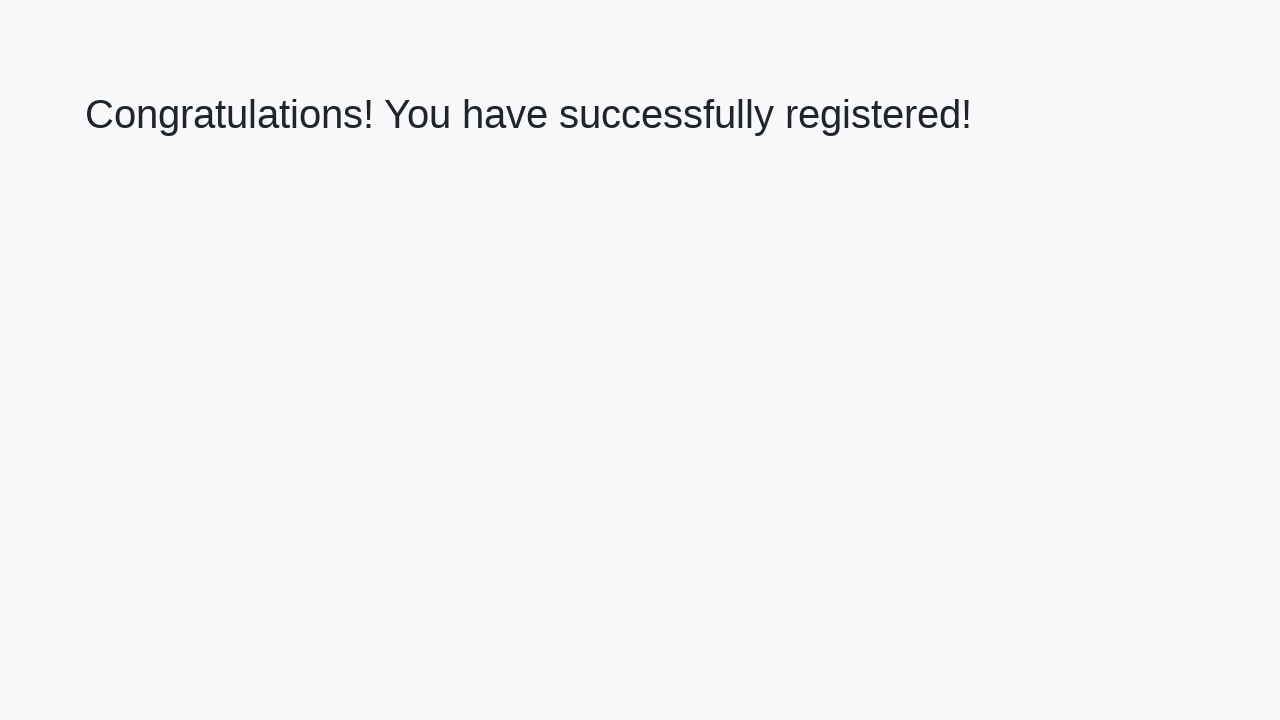

Retrieved success message text: 'Congratulations! You have successfully registered!'
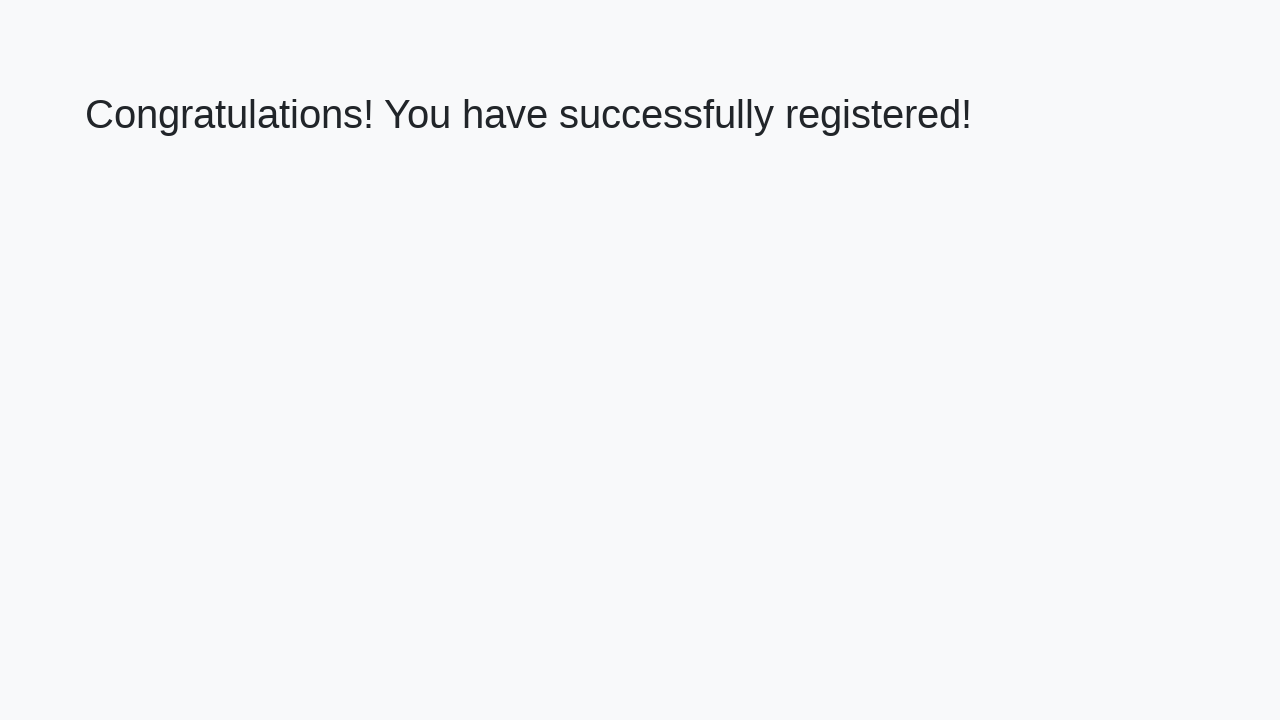

Verified registration success message assertion passed
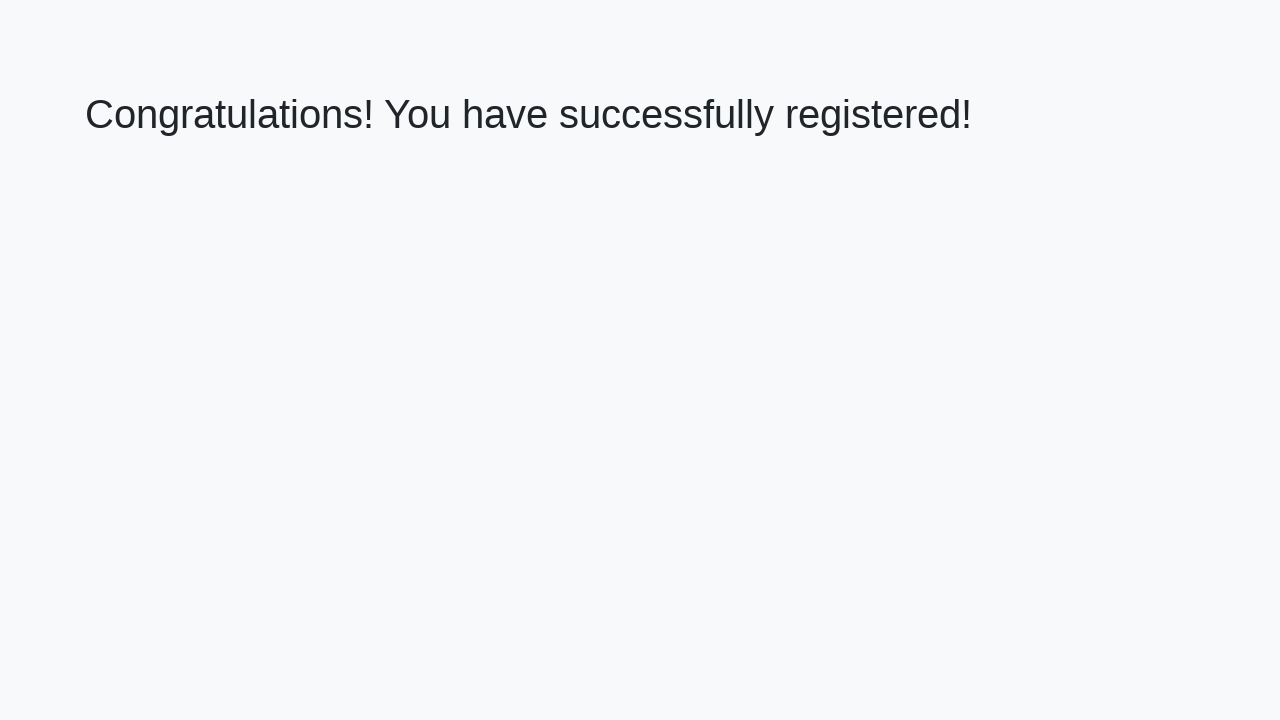

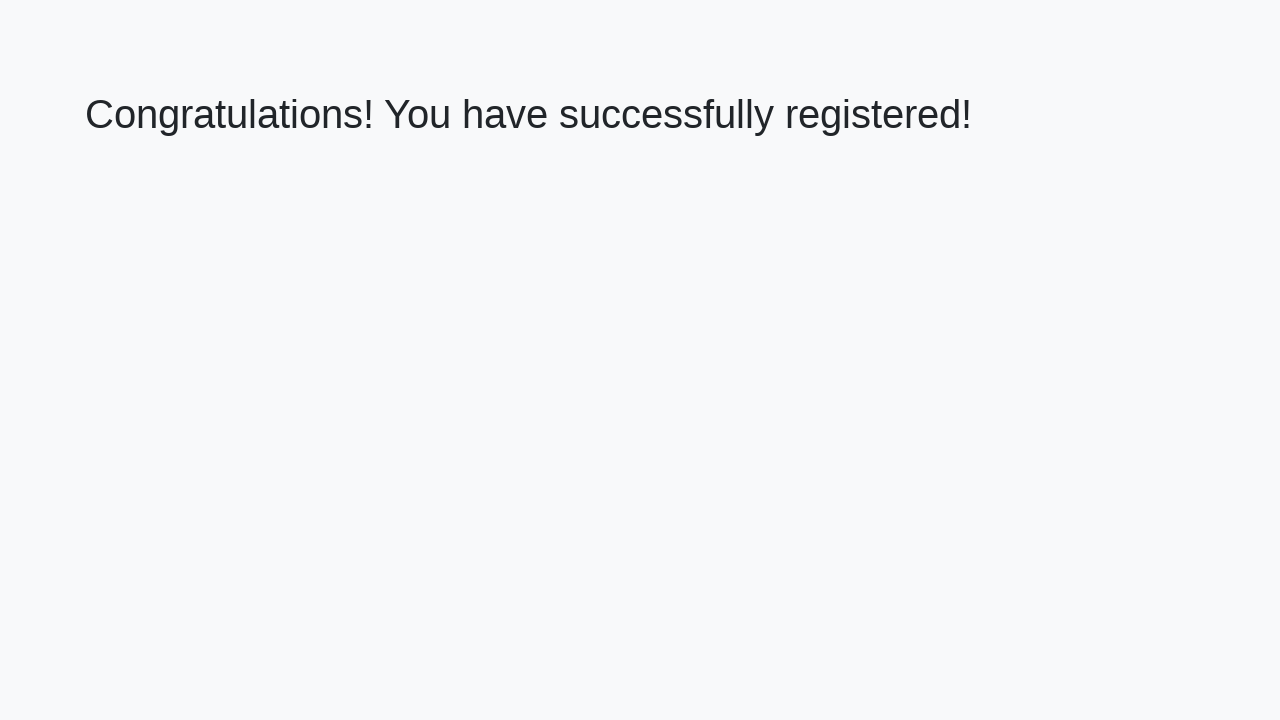